Tests opening a new window, switching to it, clicking a contact link, then switching back to the original window

Starting URL: https://codenboxautomationlab.com/practice/

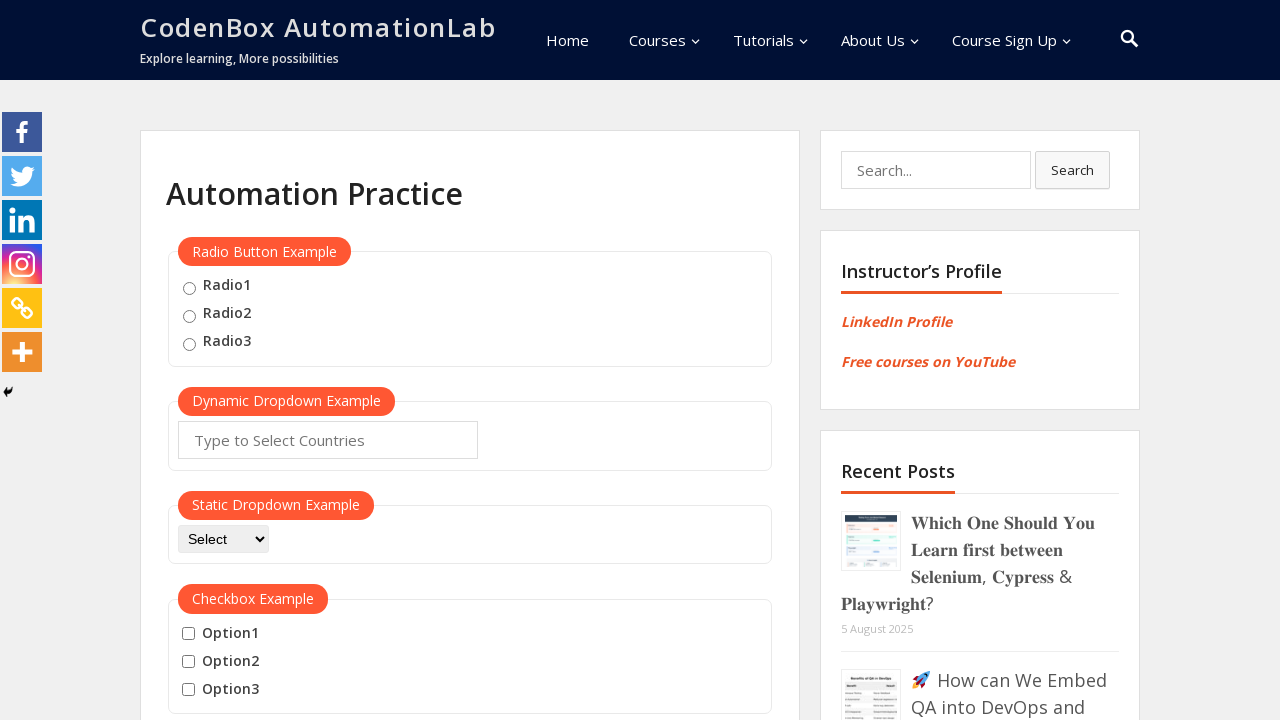

Clicked button to open new window and captured new page at (237, 360) on #openwindow
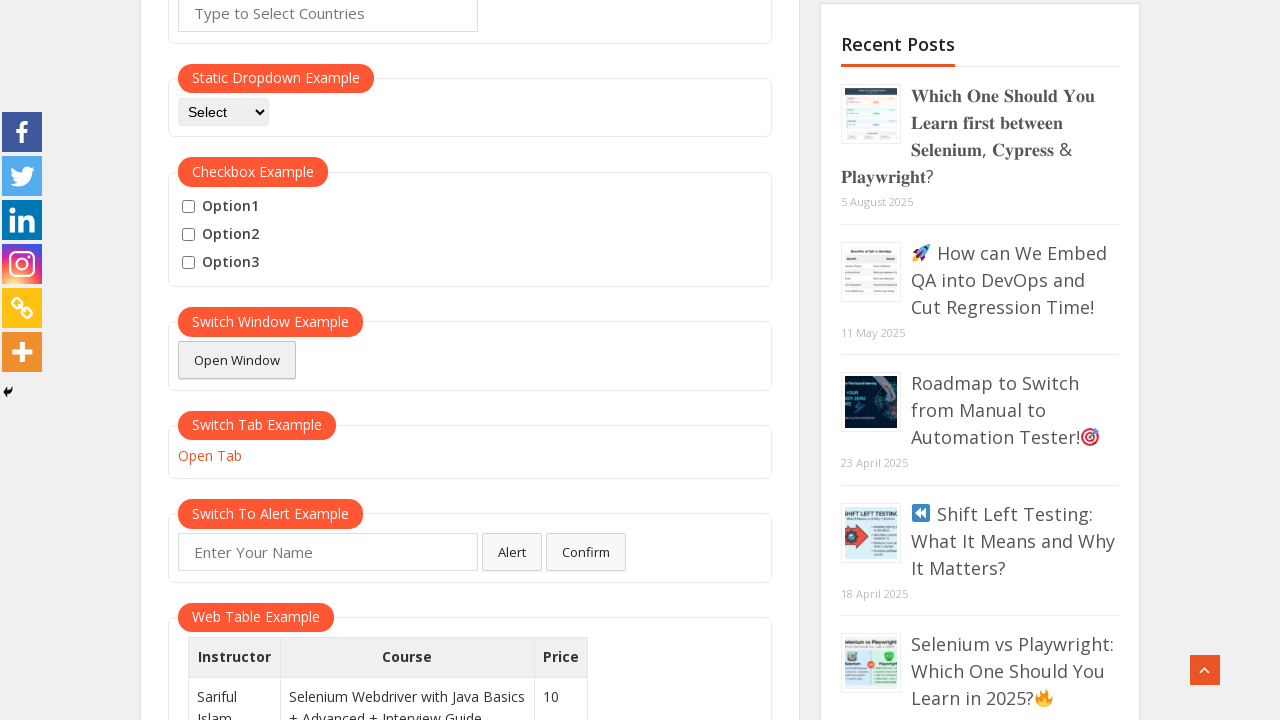

New window loaded
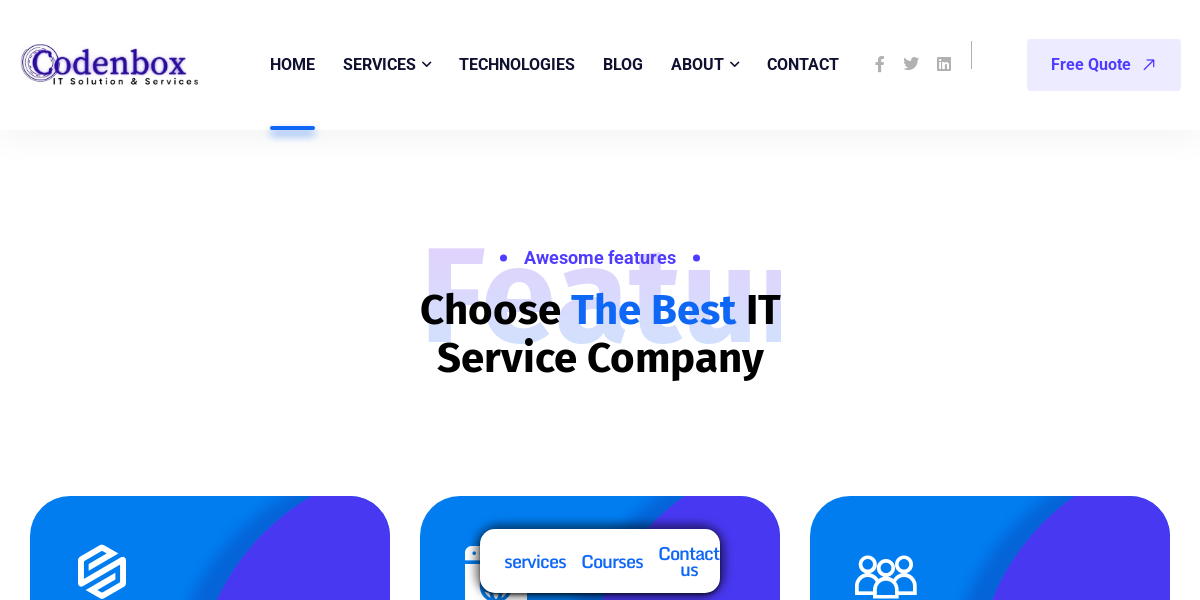

Clicked CONTACT link on new window at (803, 64) on text=CONTACT
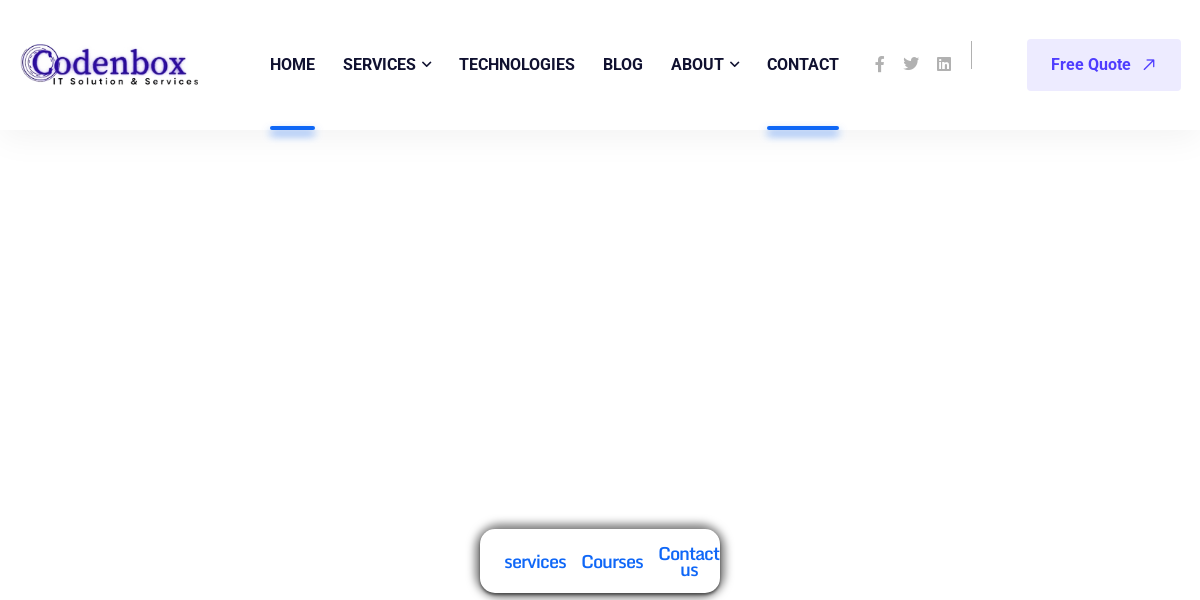

New window navigated to contact page
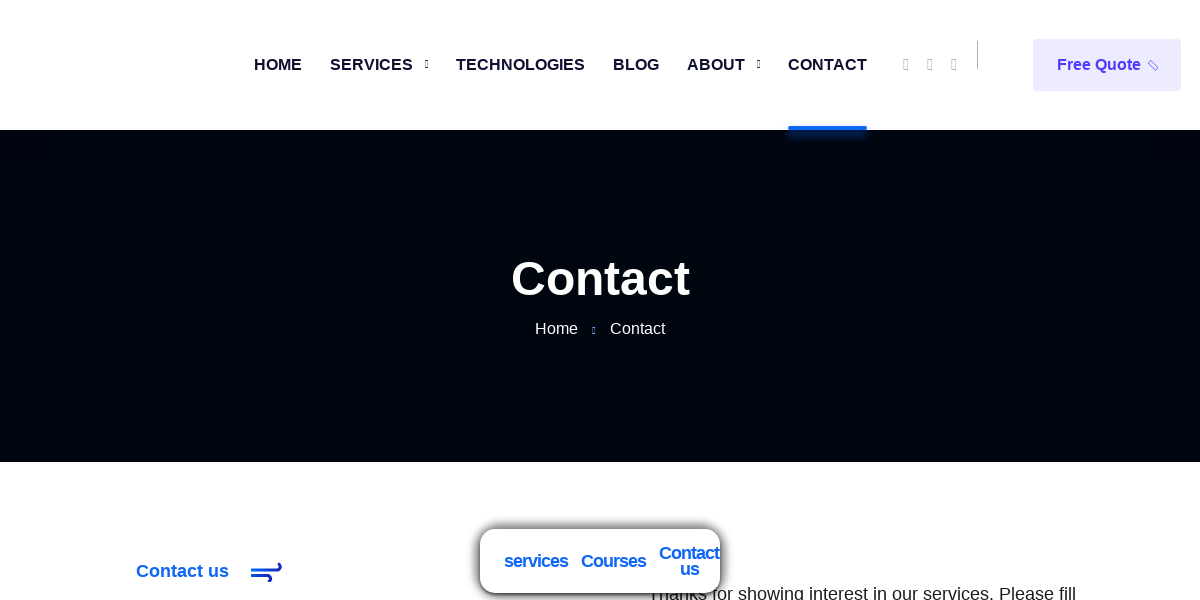

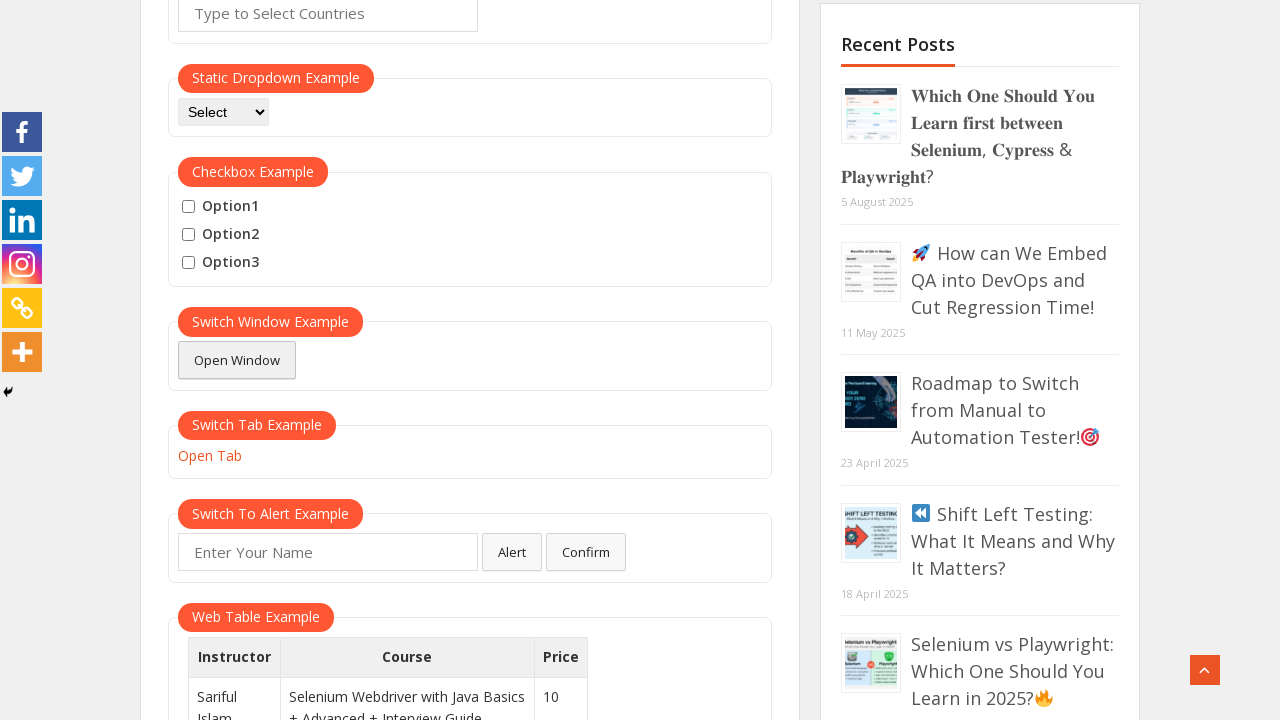